Tests that canceled changes to an employee's name don't persist

Starting URL: https://devmountain-qa.github.io/employee-manager/1.2_Version/index.html

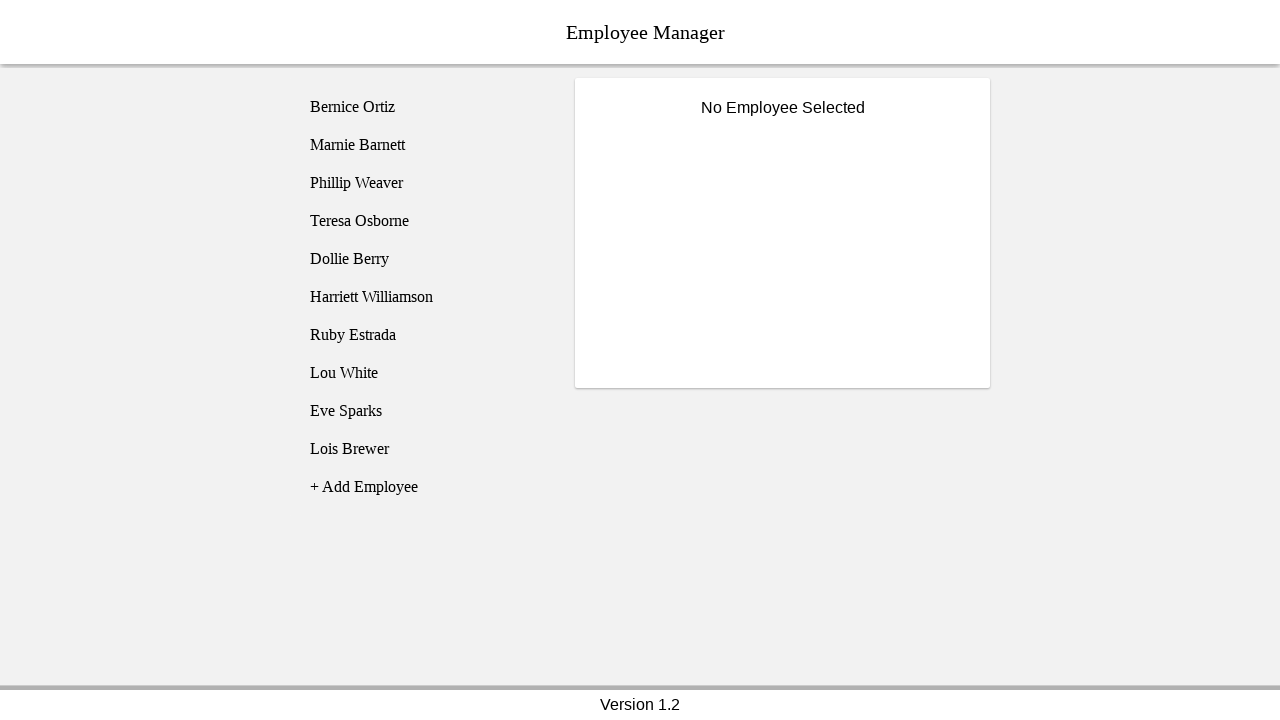

Clicked on Phillip Weaver in employee list at (425, 183) on [name="employee3"]
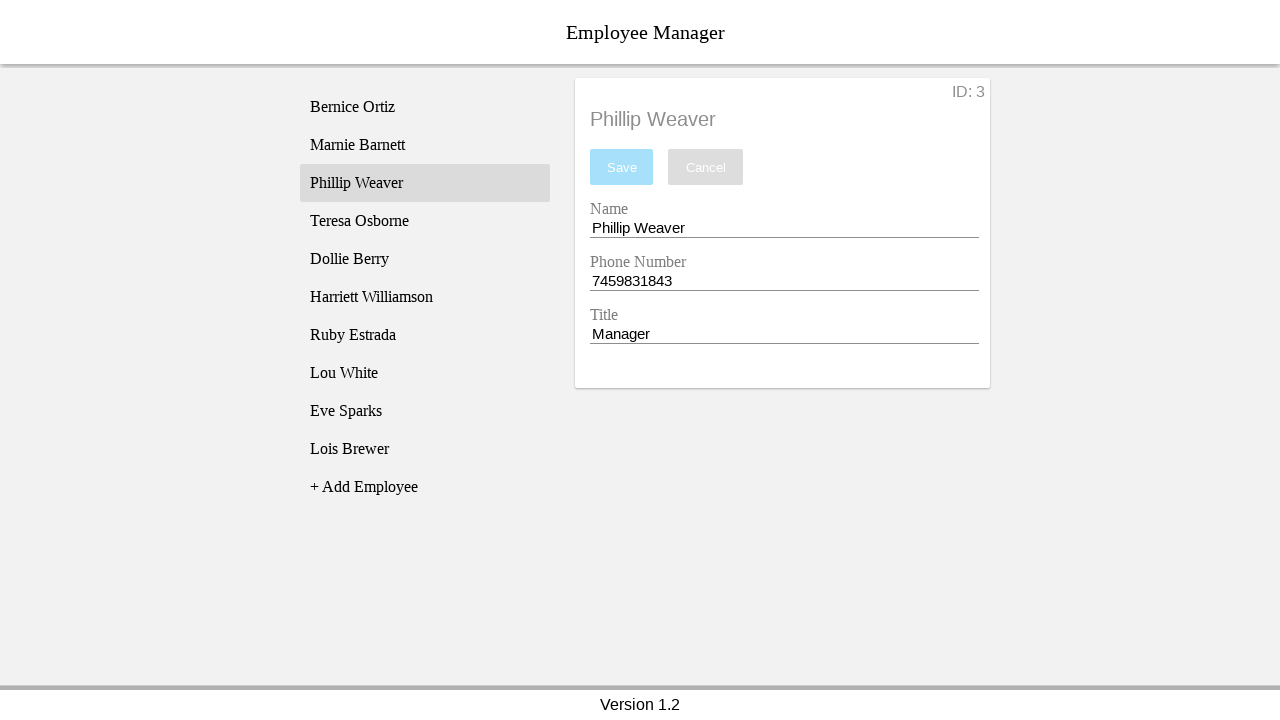

Name input field became visible
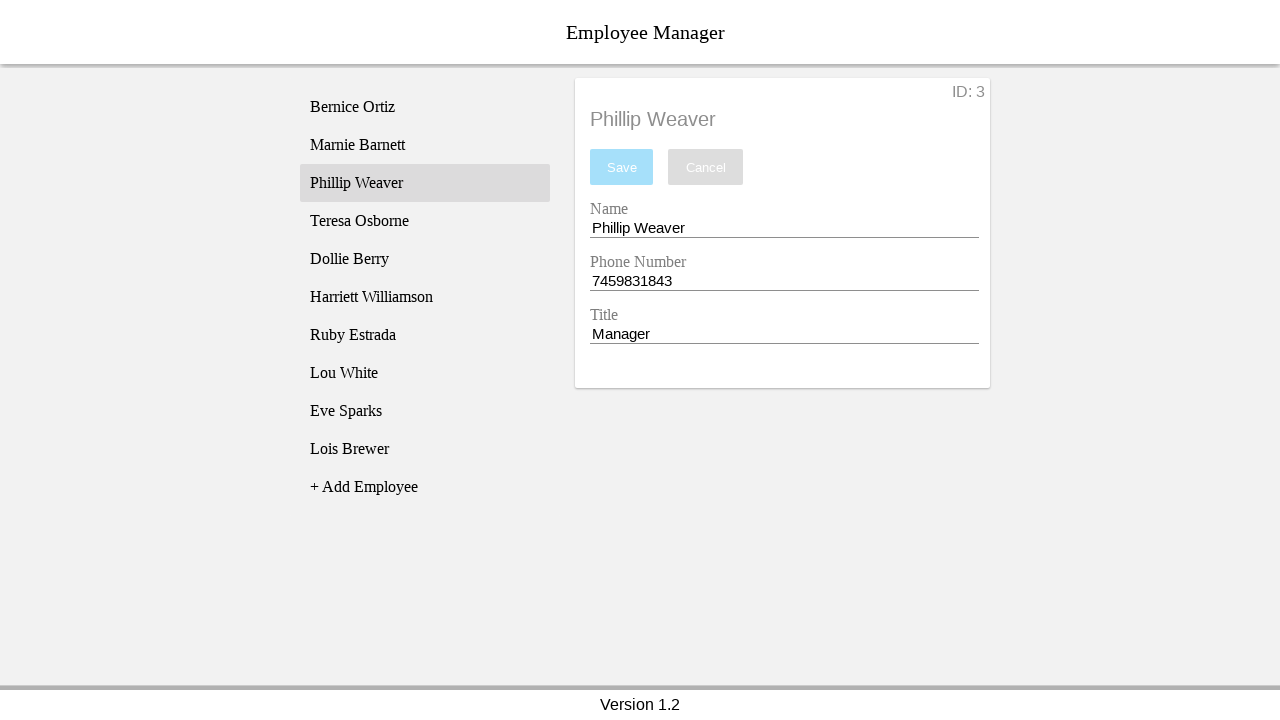

Filled name field with 'Test Name' on [name="nameEntry"]
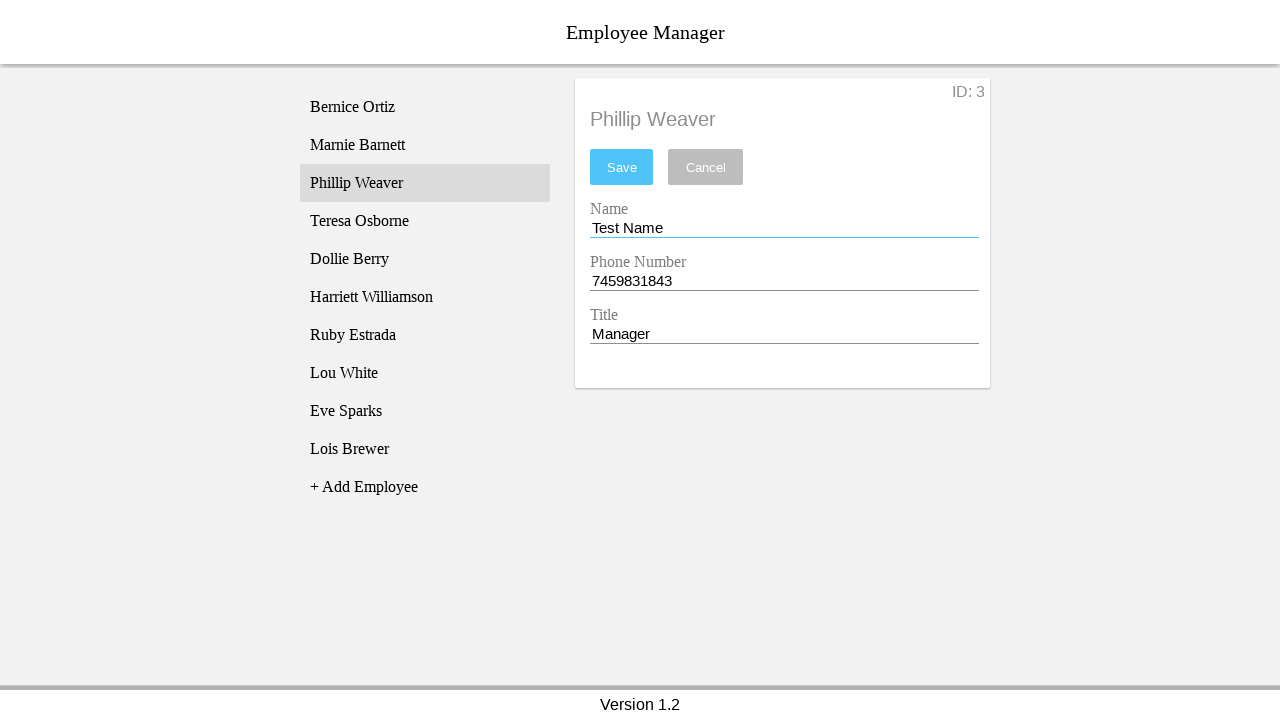

Clicked cancel button to discard changes at (706, 167) on [name="cancel"]
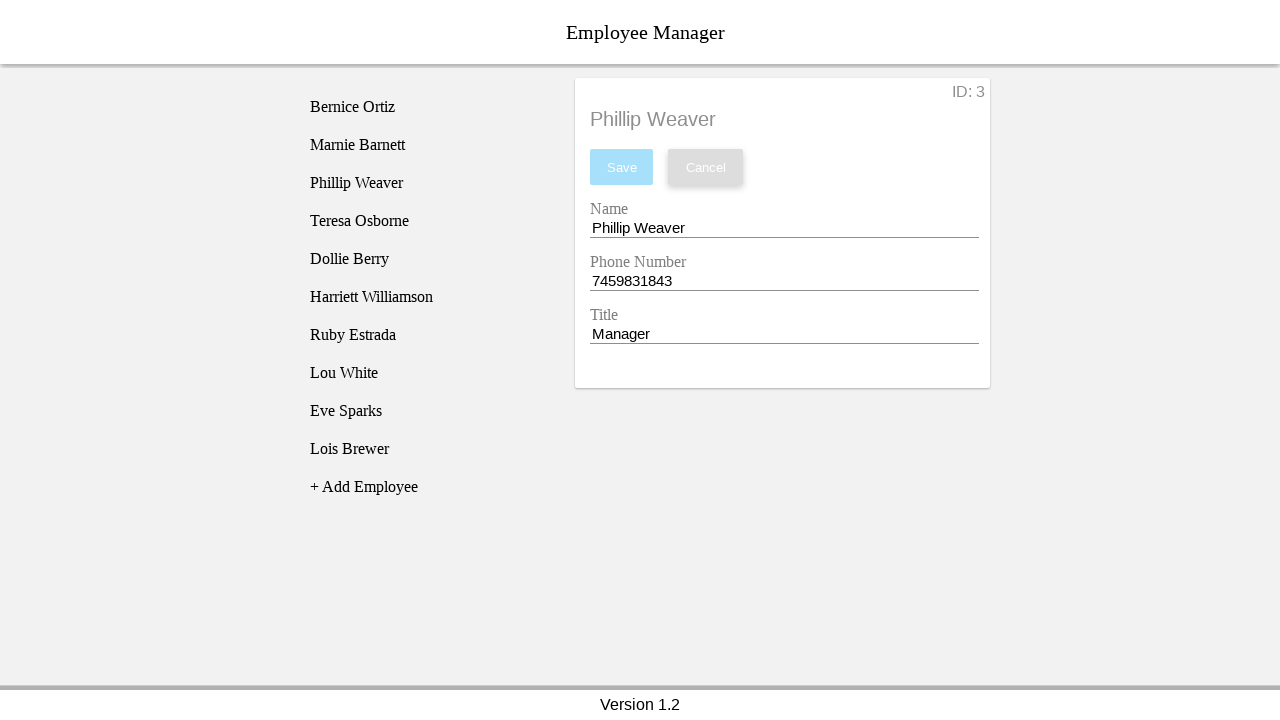

Verified name reverted to 'Phillip Weaver' after canceling
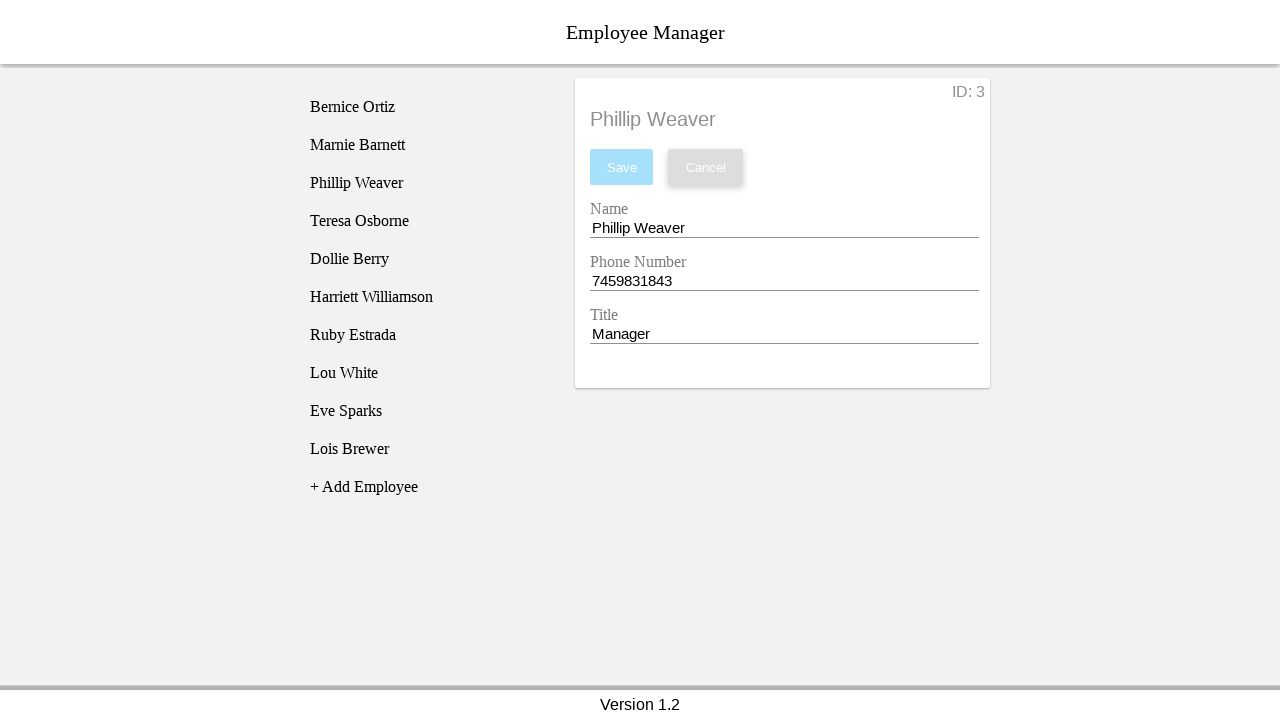

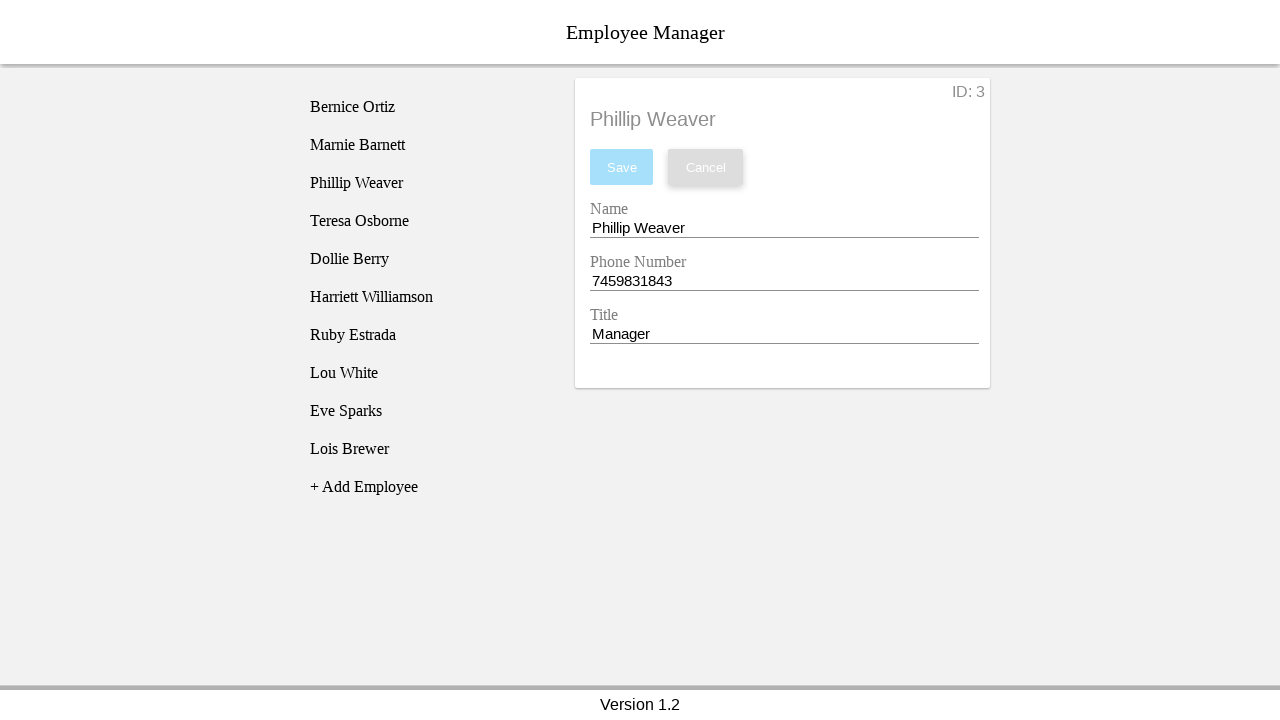